Tests browser window manipulation by maximizing, minimizing, going fullscreen, and repositioning the window while checking the location of a logo element on the page.

Starting URL: https://opensource-demo.orangehrmlive.com/web/index.php/auth/login

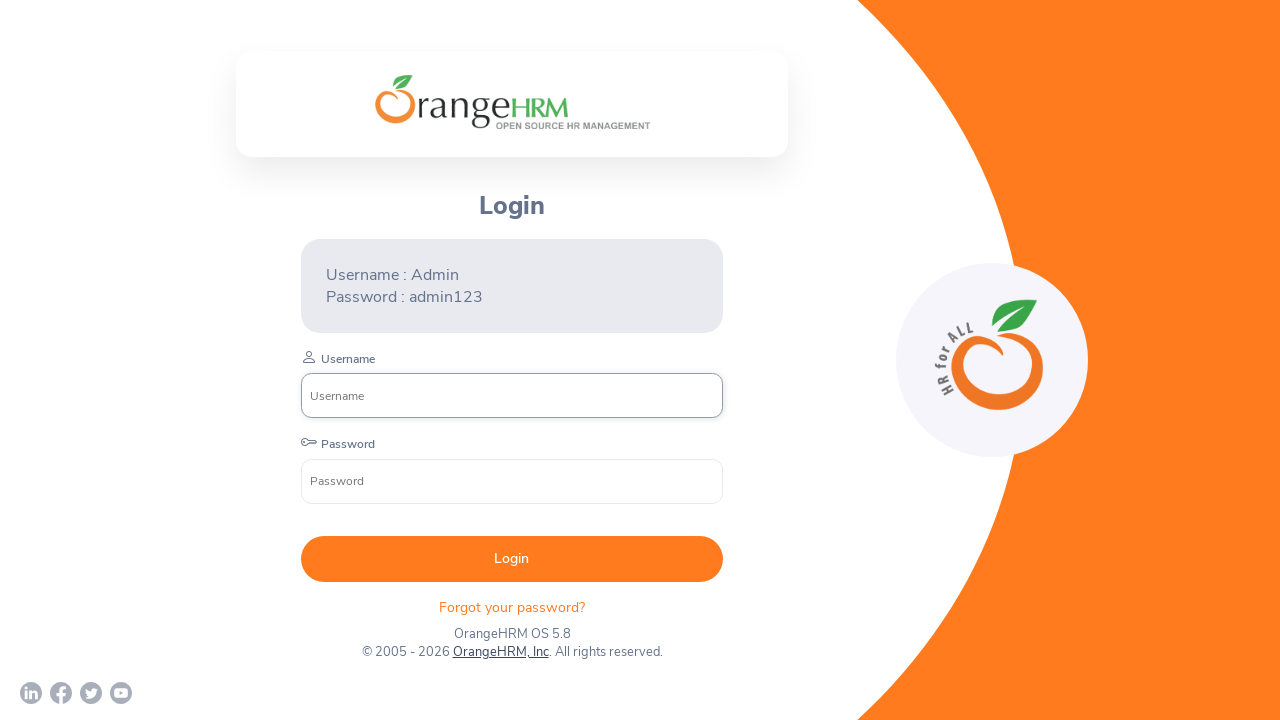

Logo element became visible
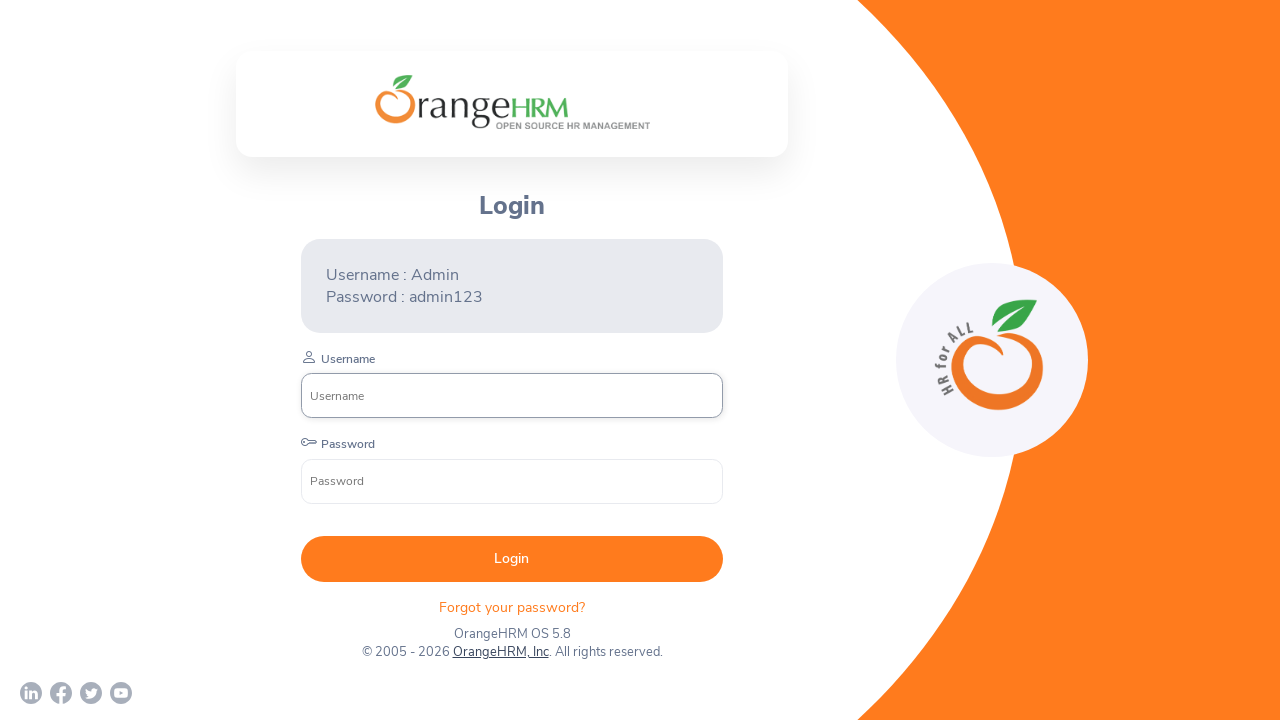

Retrieved initial logo location: (374.5, 75.34375)
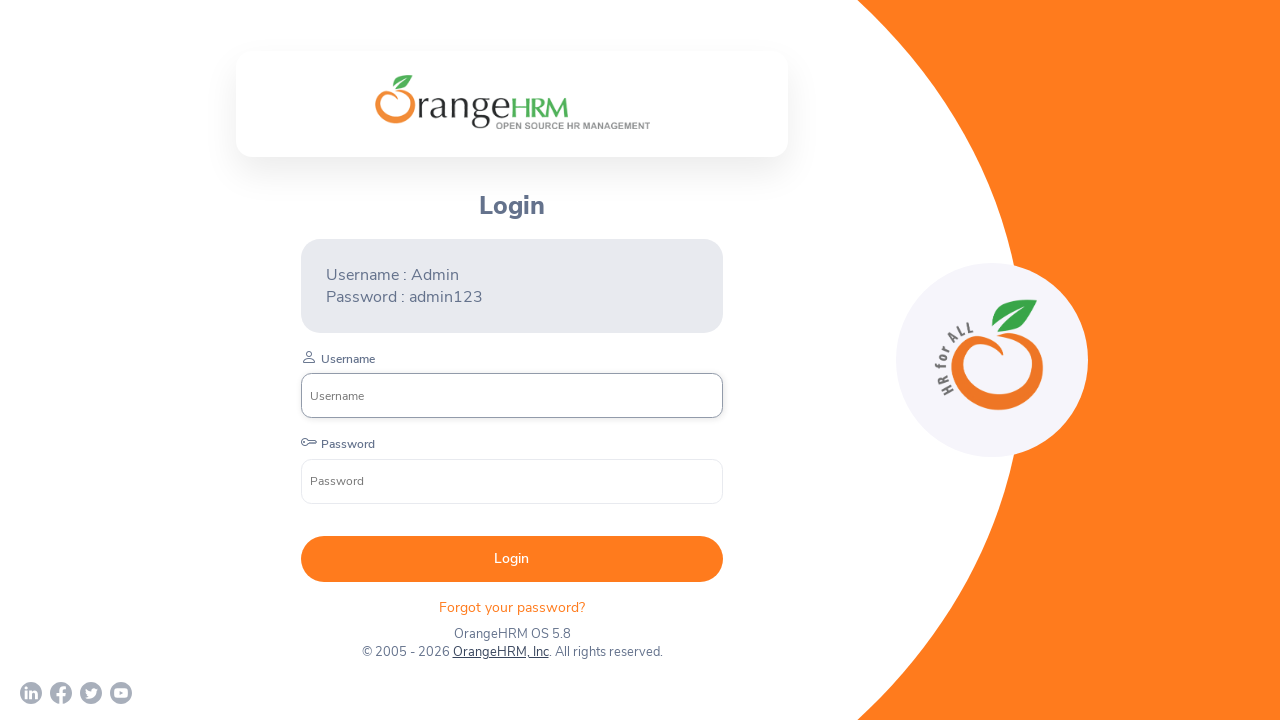

Maximized window to 1920x1080
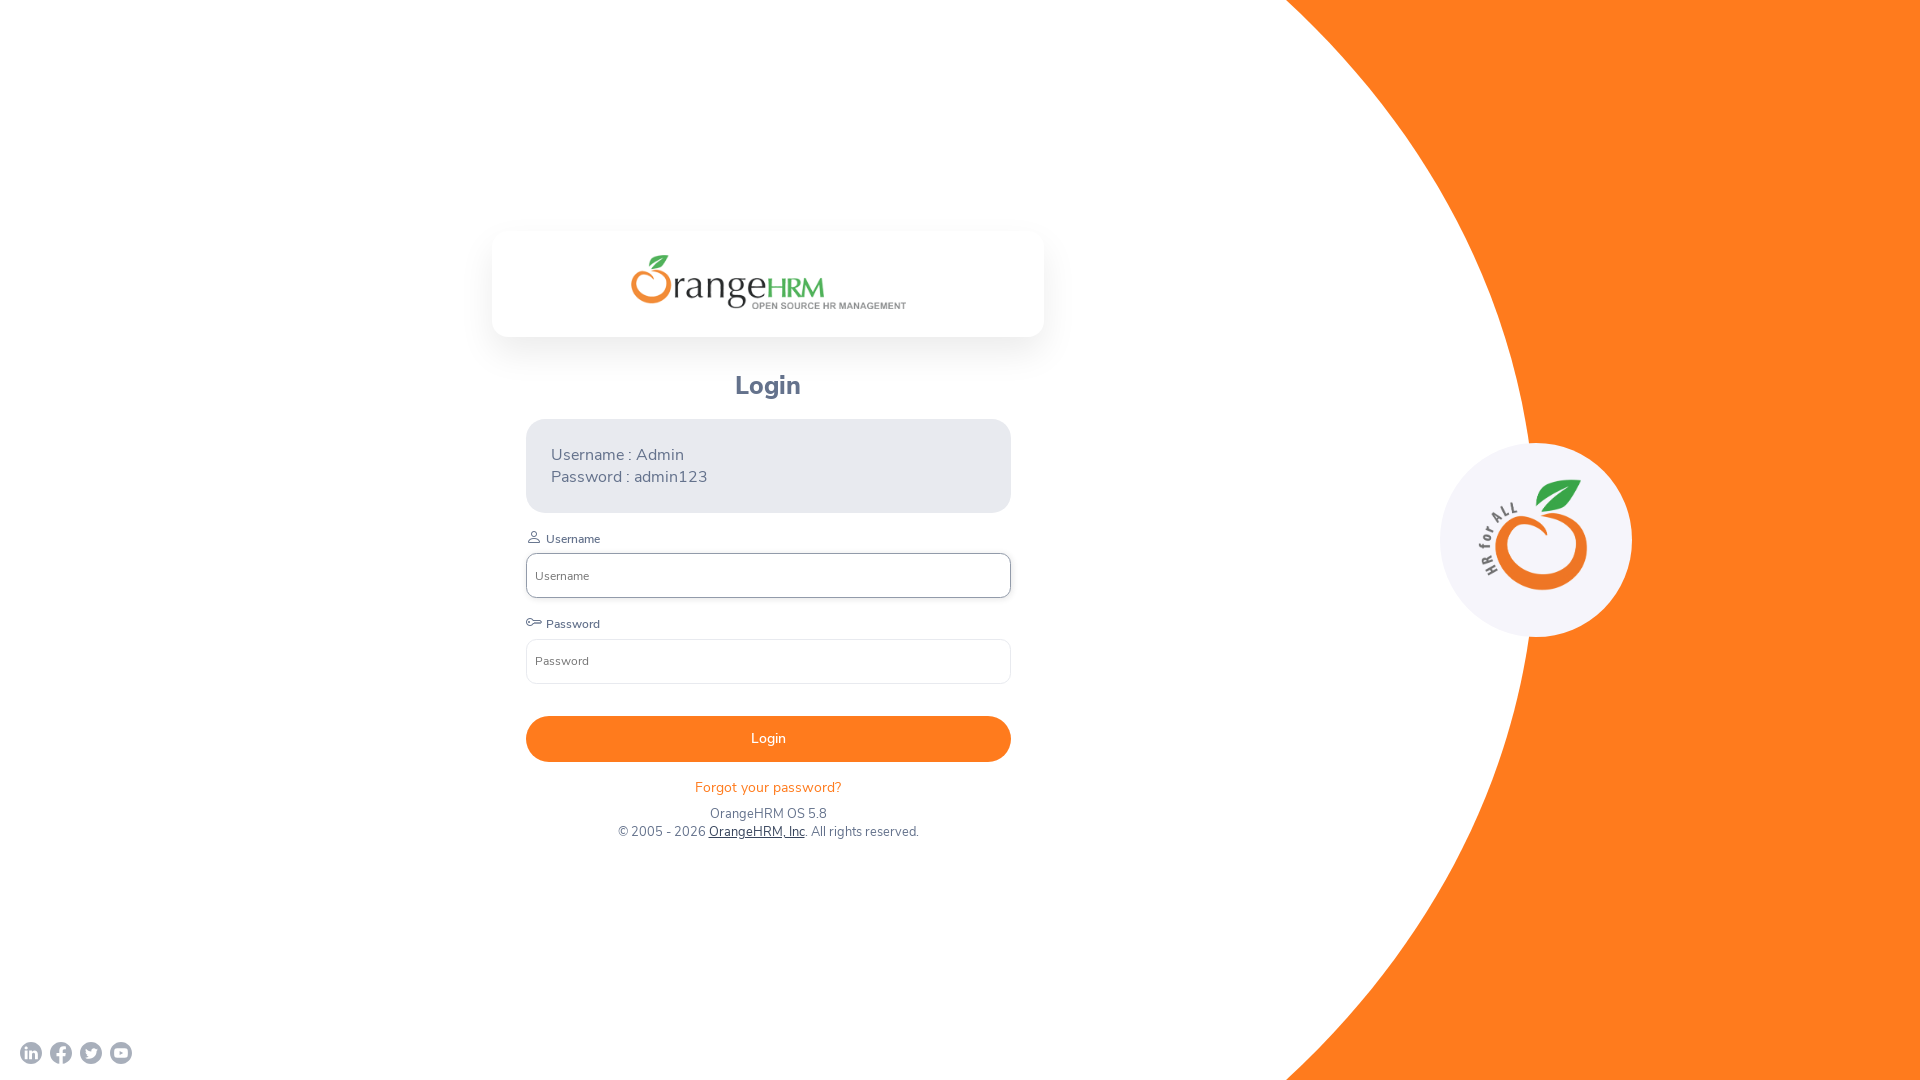

Logo location after maximizing: (630.5, 255.34375)
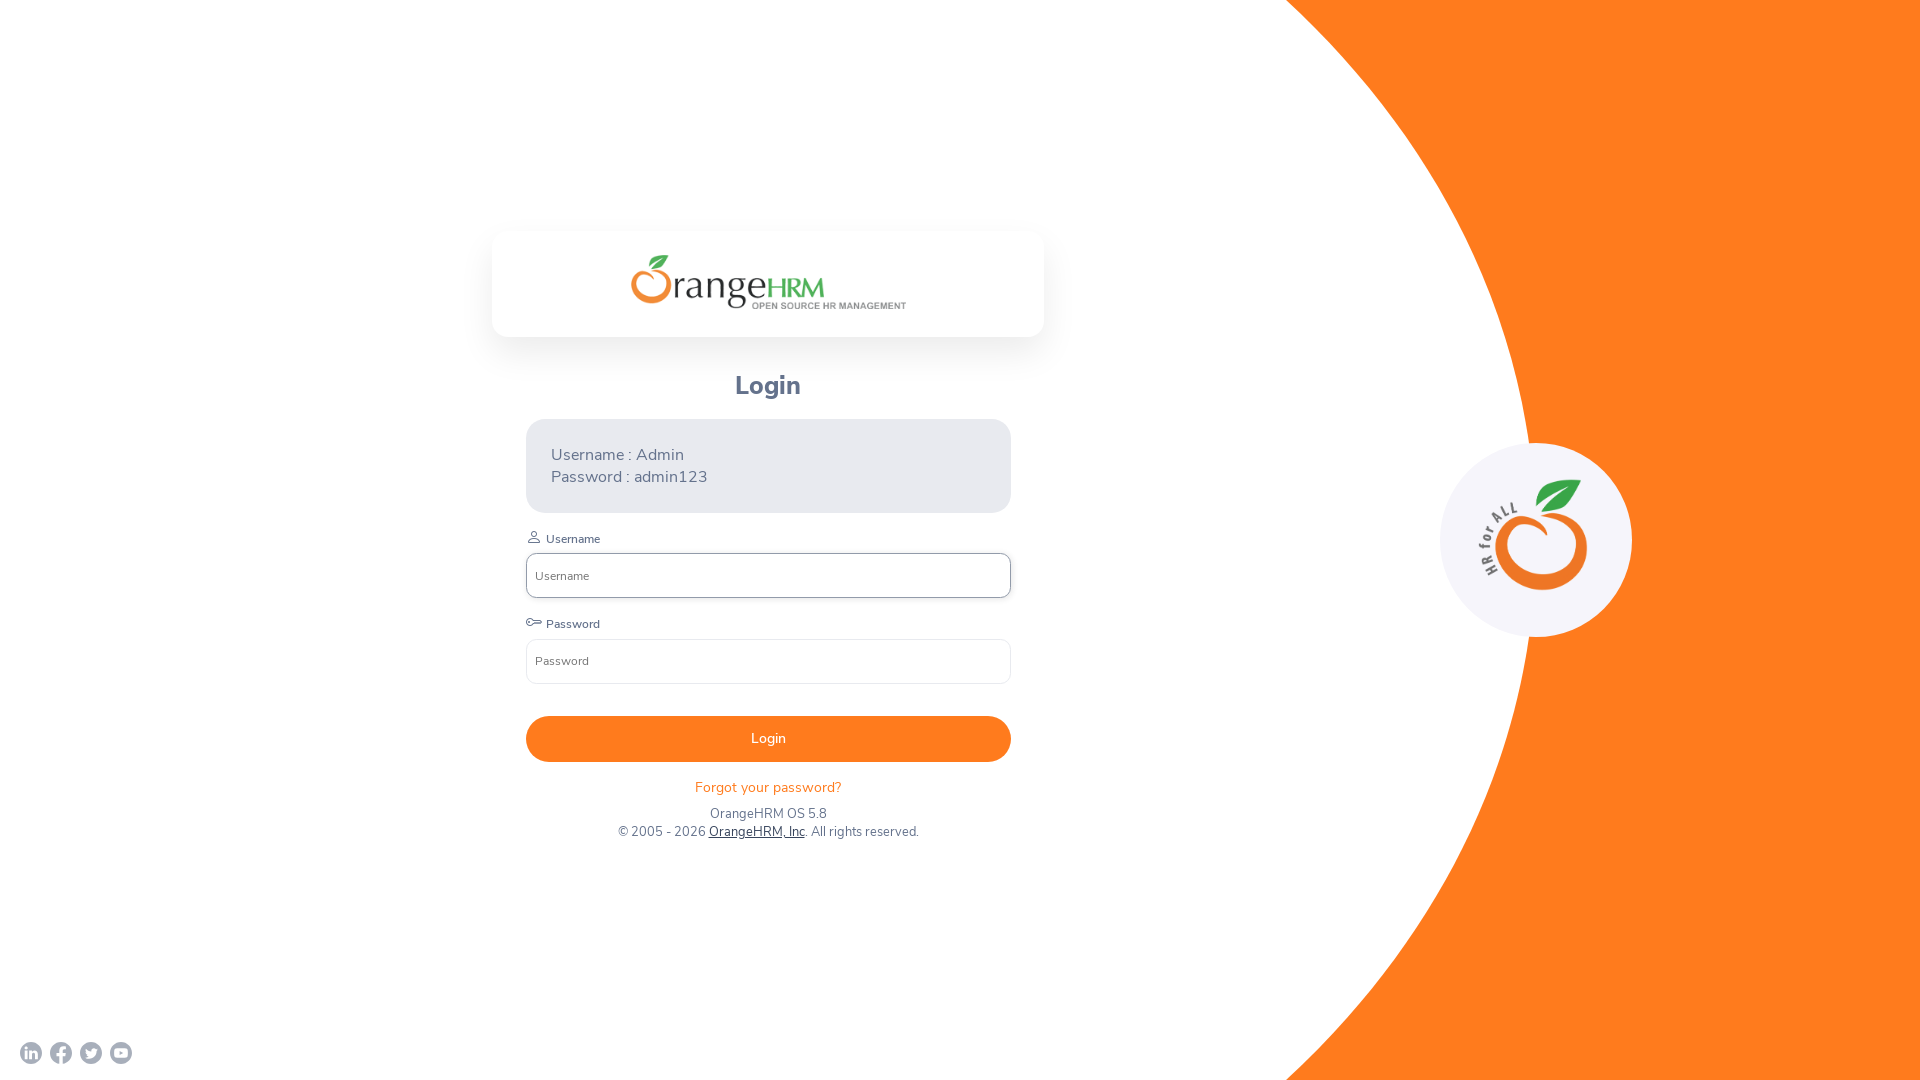

Minimized window to 800x600
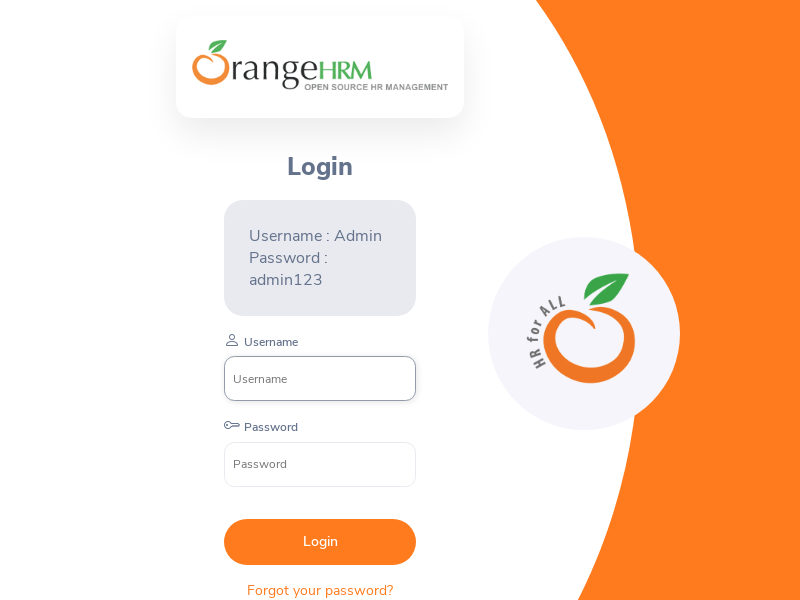

Logo location after minimizing: (192, 40)
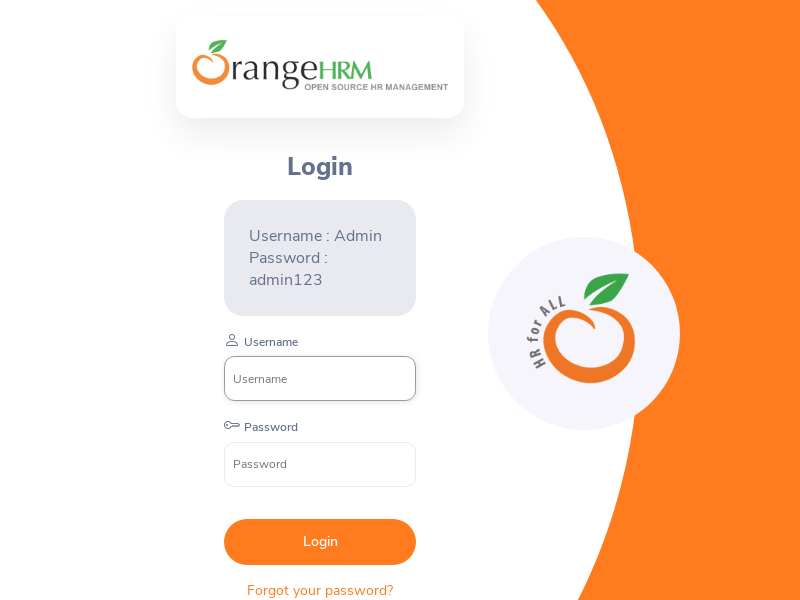

Set fullscreen-like viewport to 1920x1080
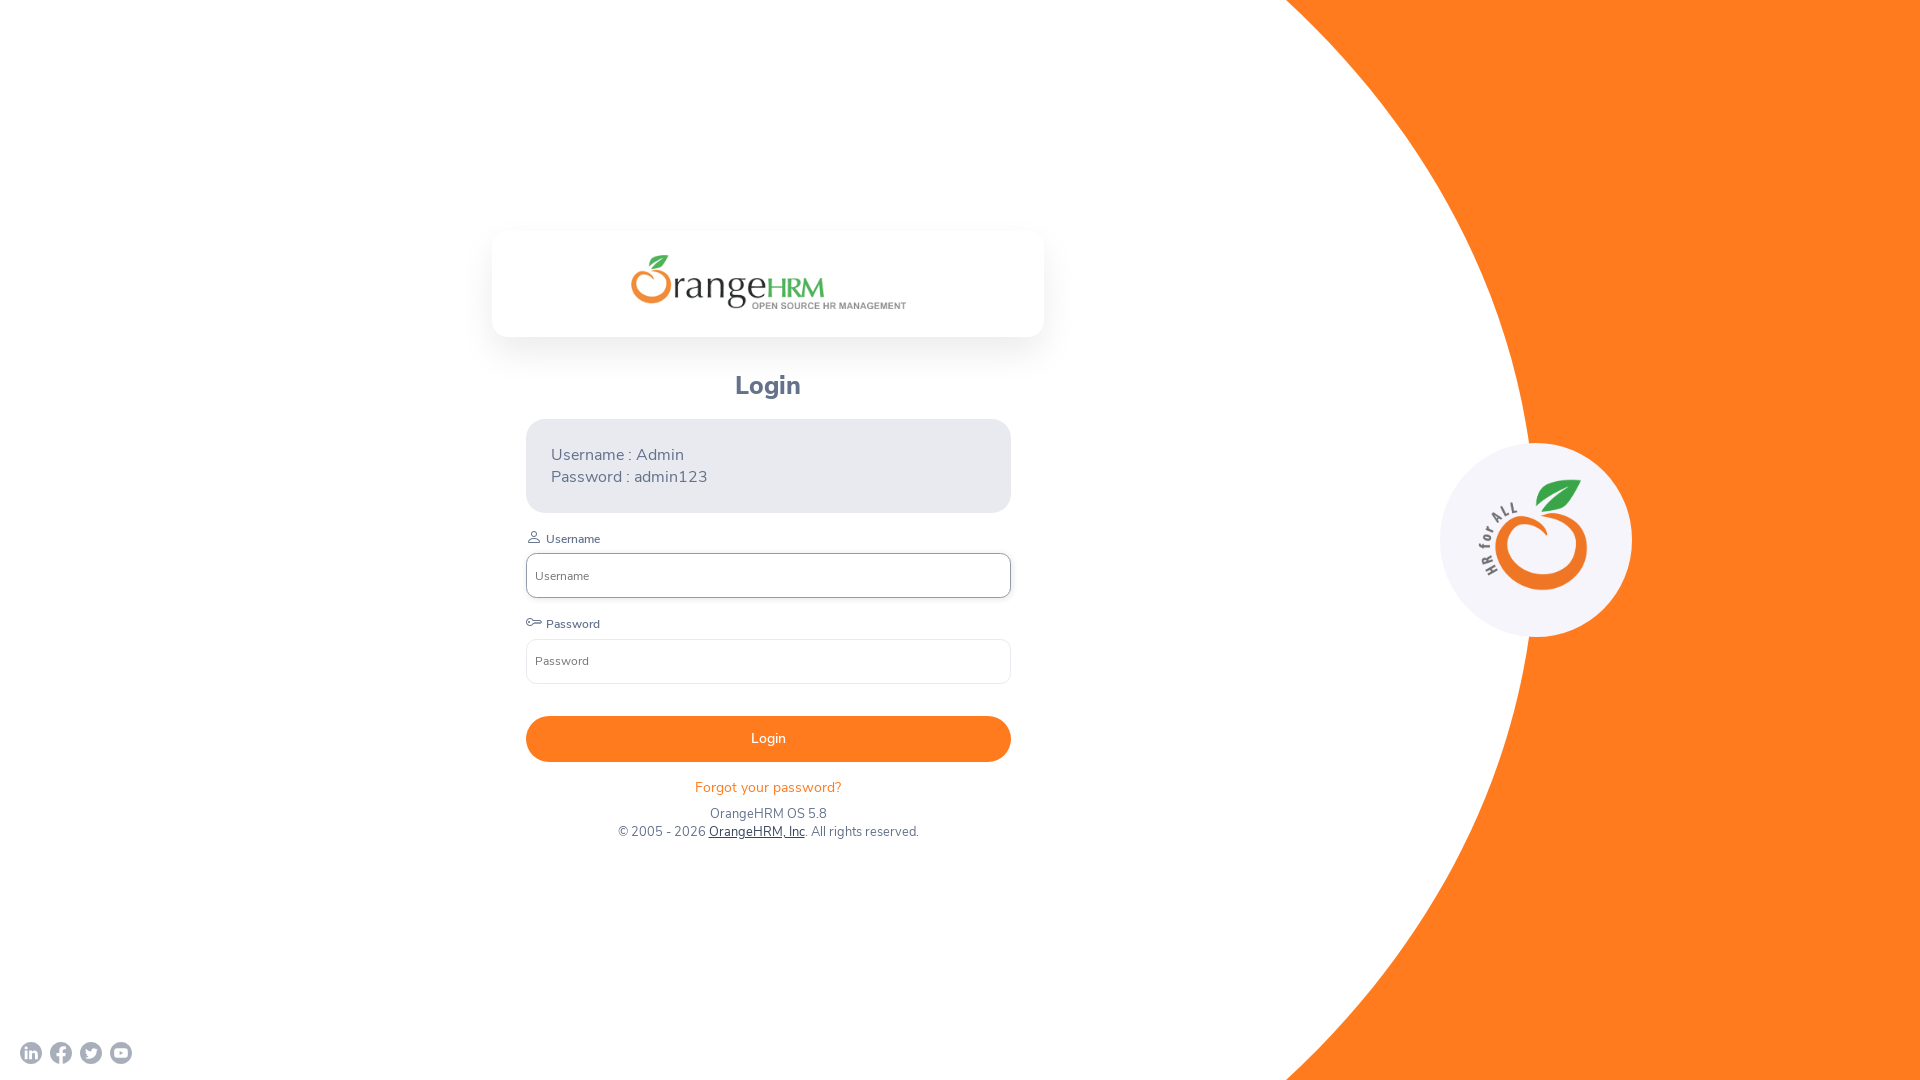

Logo location in fullscreen mode: (630.5, 255.34375)
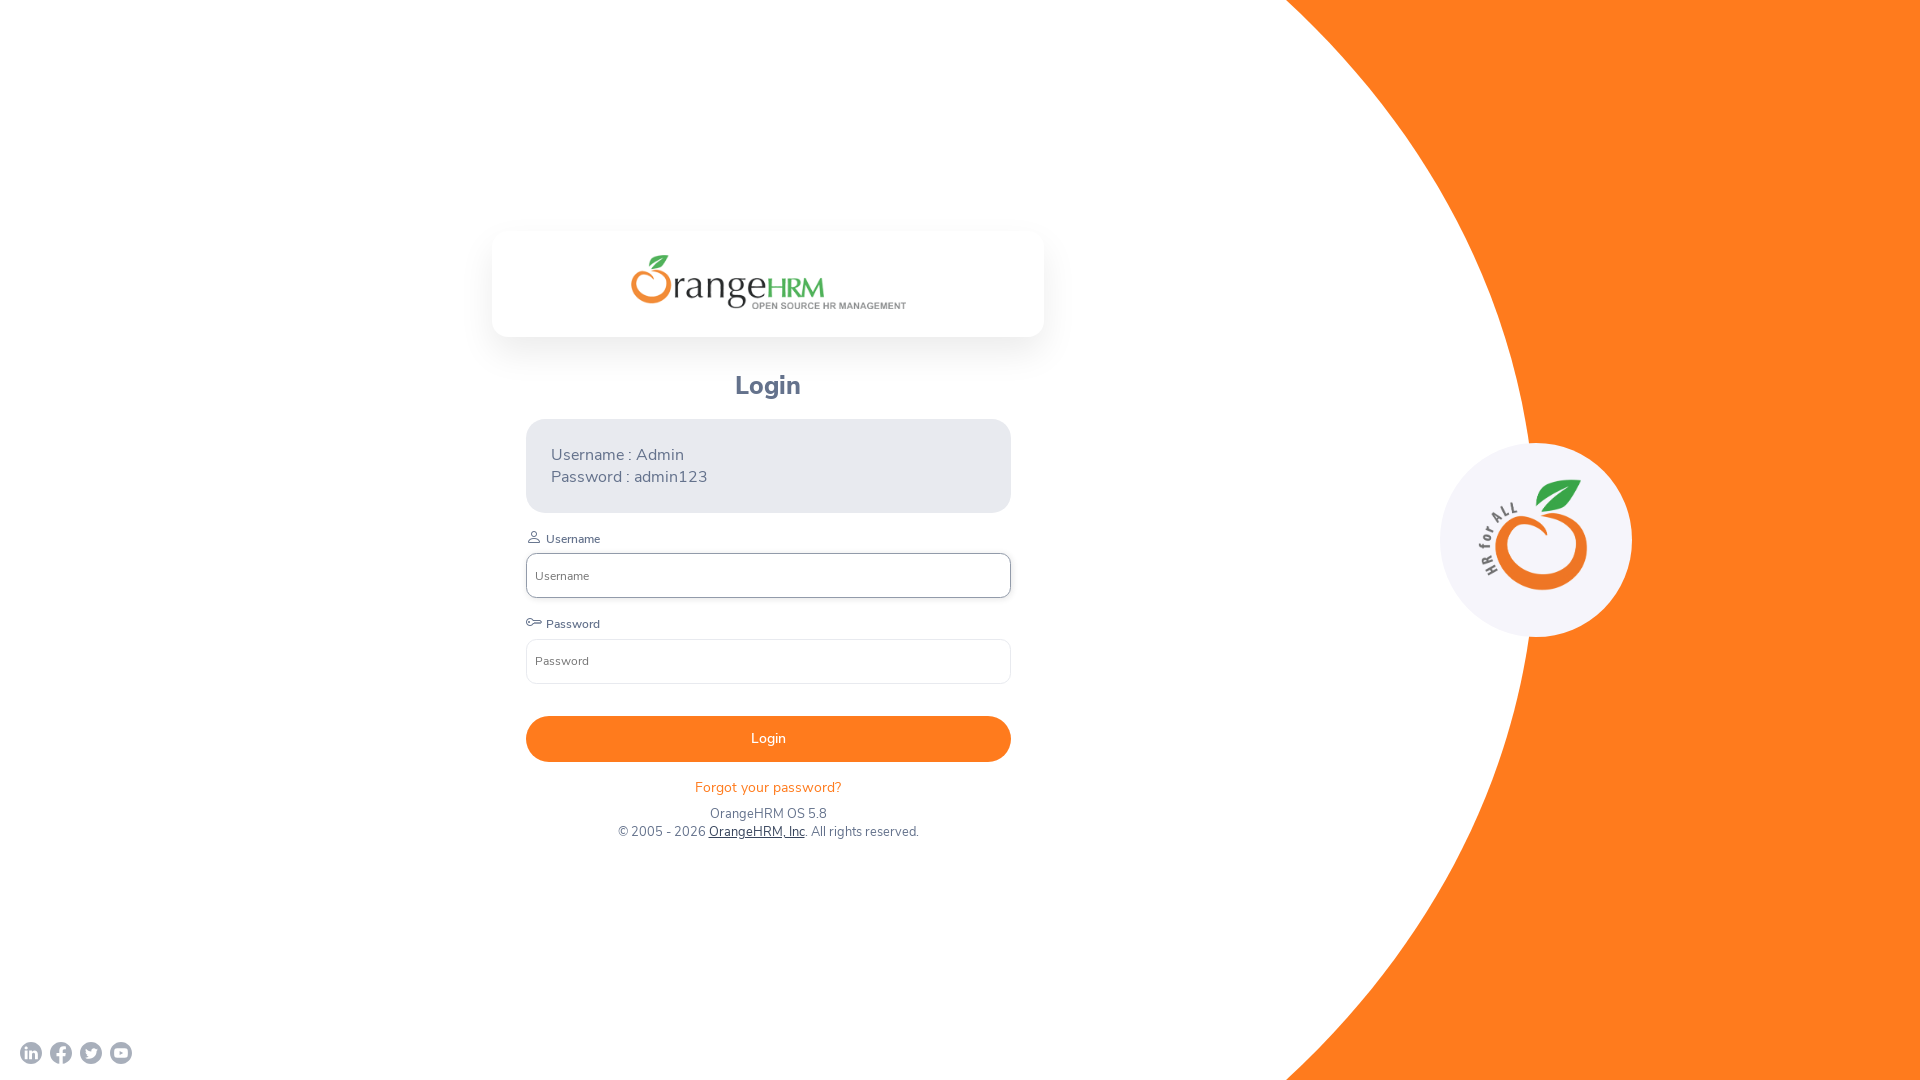

Set custom viewport to 1024x768
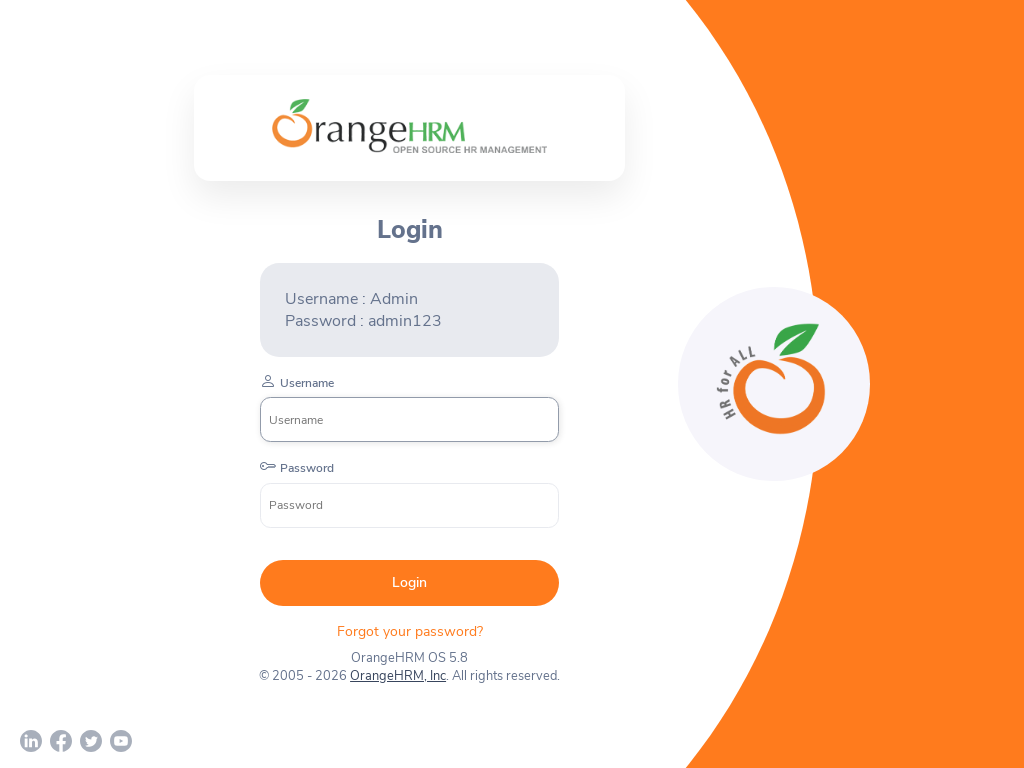

Logo location at window position 1024x768: (272.09375, 99.34375)
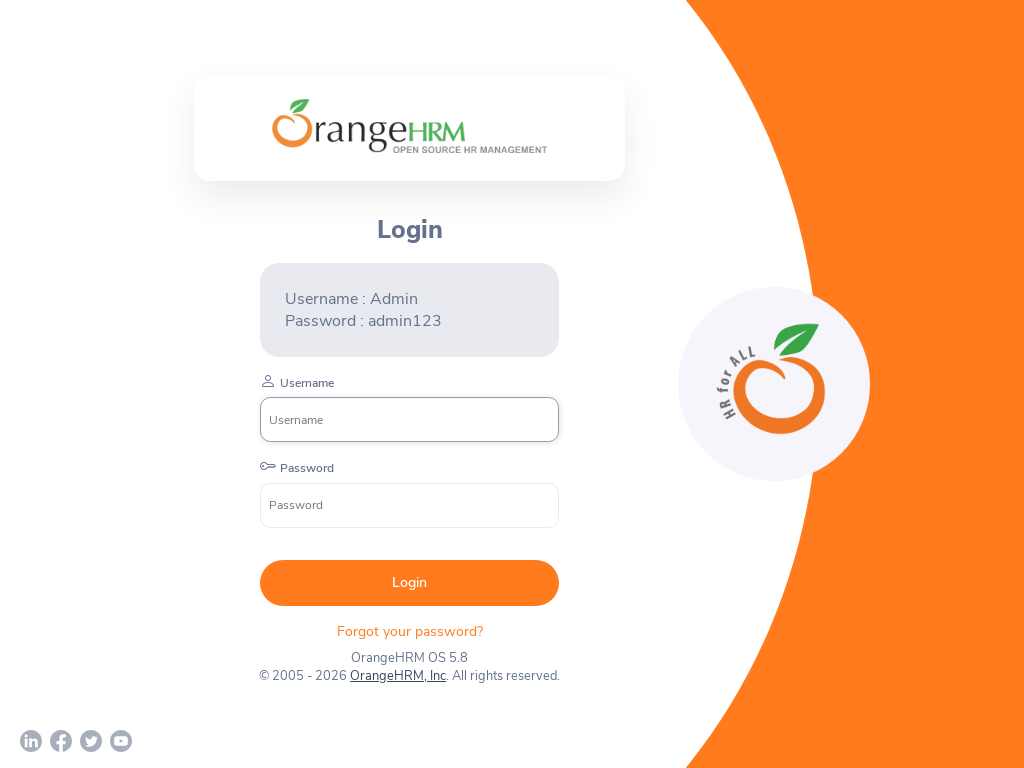

Set another custom viewport to 1000x750
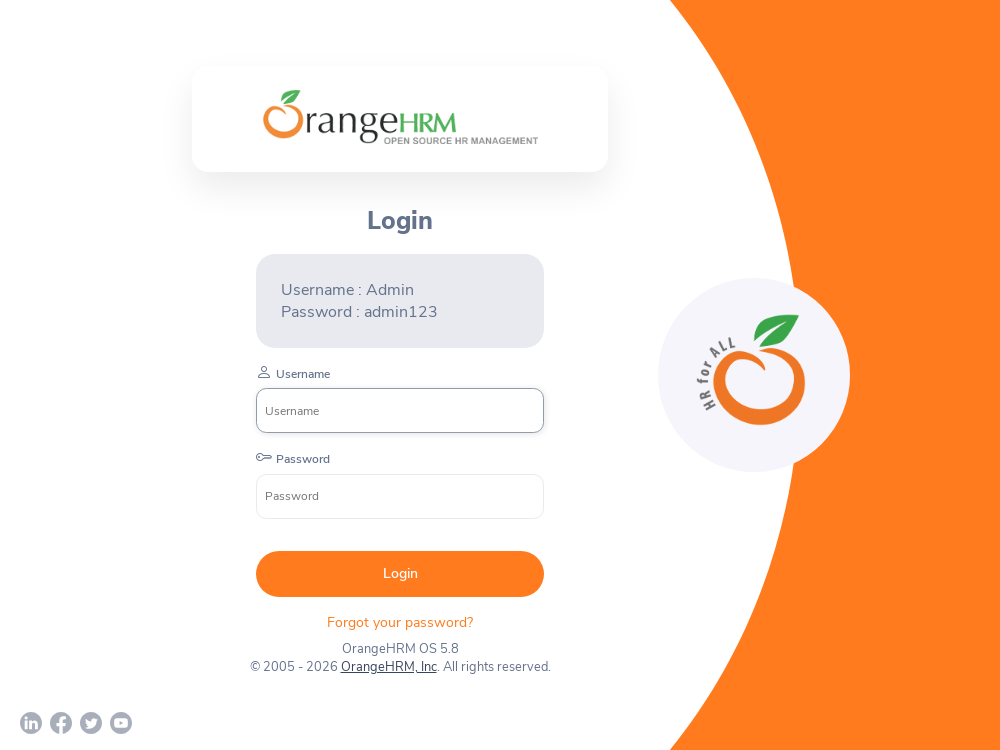

Logo location at window position 1000x750: (262.5, 90.34375)
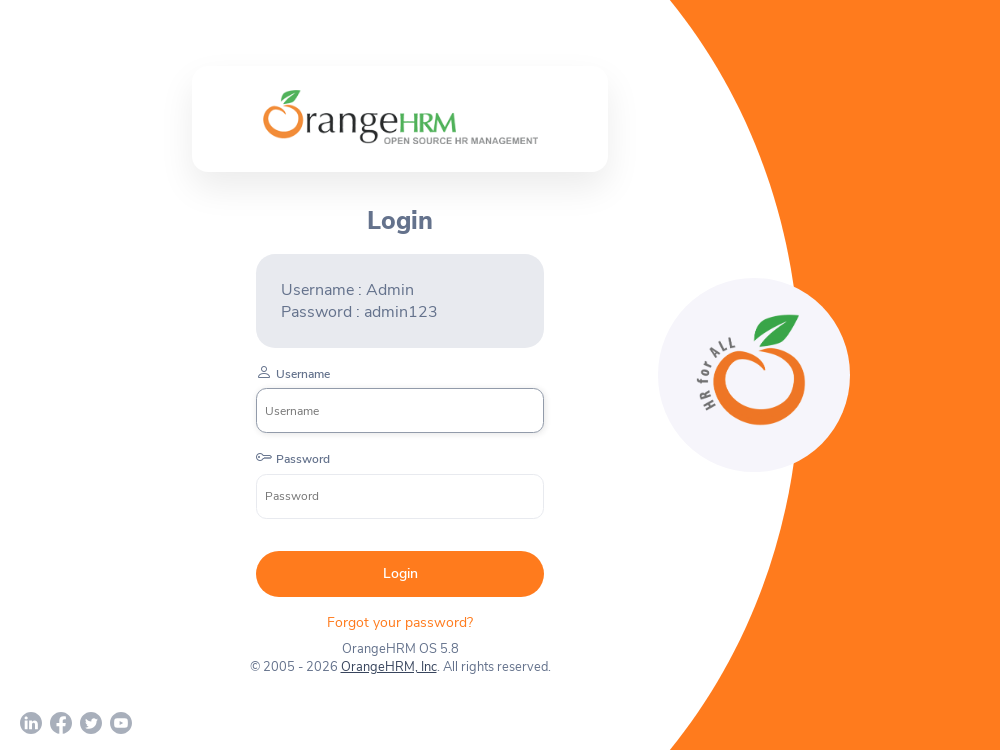

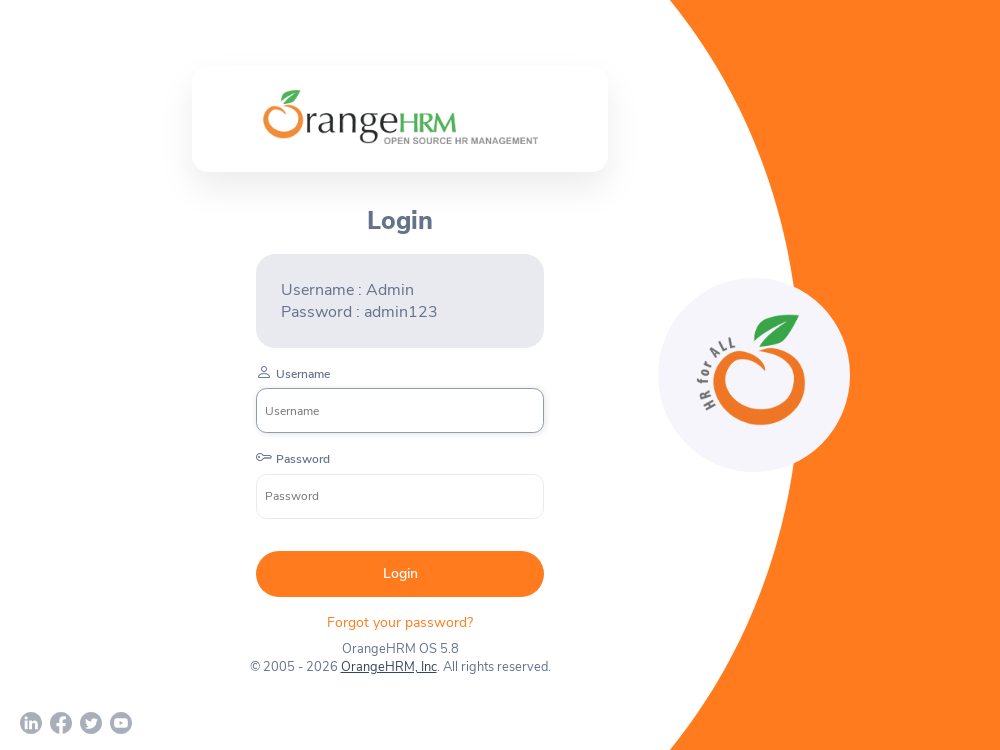